Tests double-click functionality to reveal a hidden element and verifies it becomes visible

Starting URL: https://atidcollege.co.il/Xamples/ex_actions.html

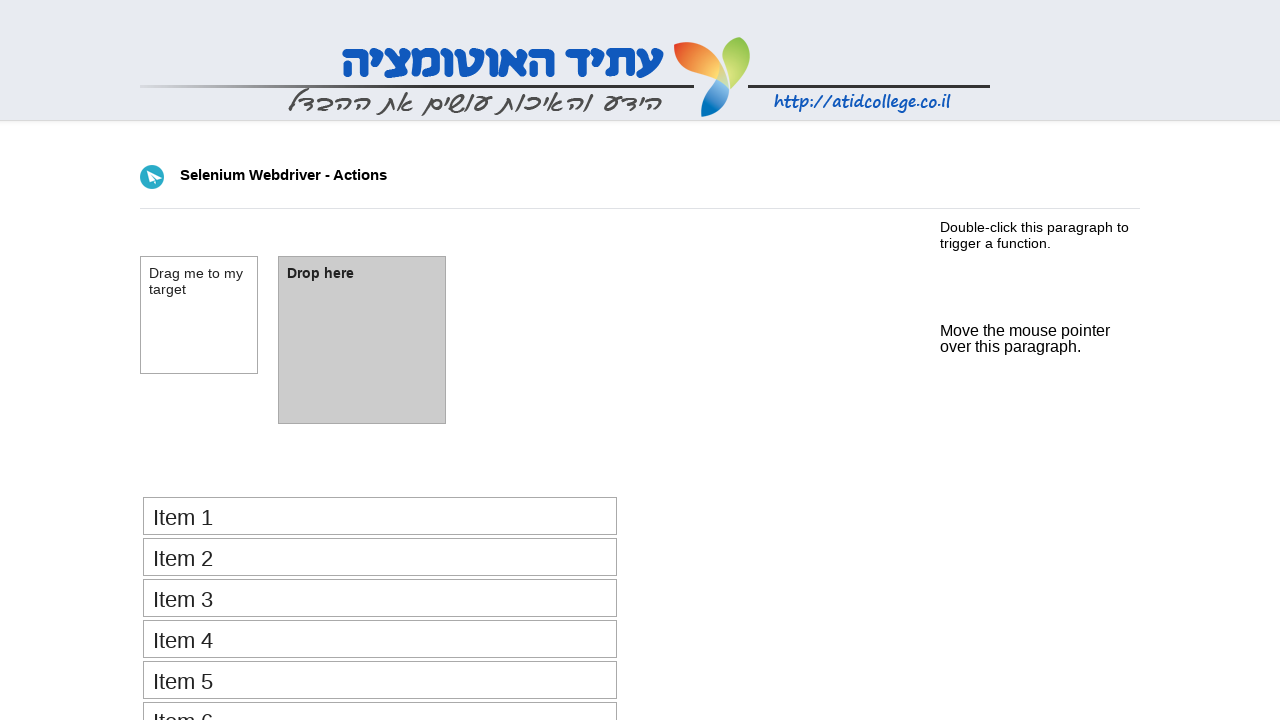

Navigated to the actions example page
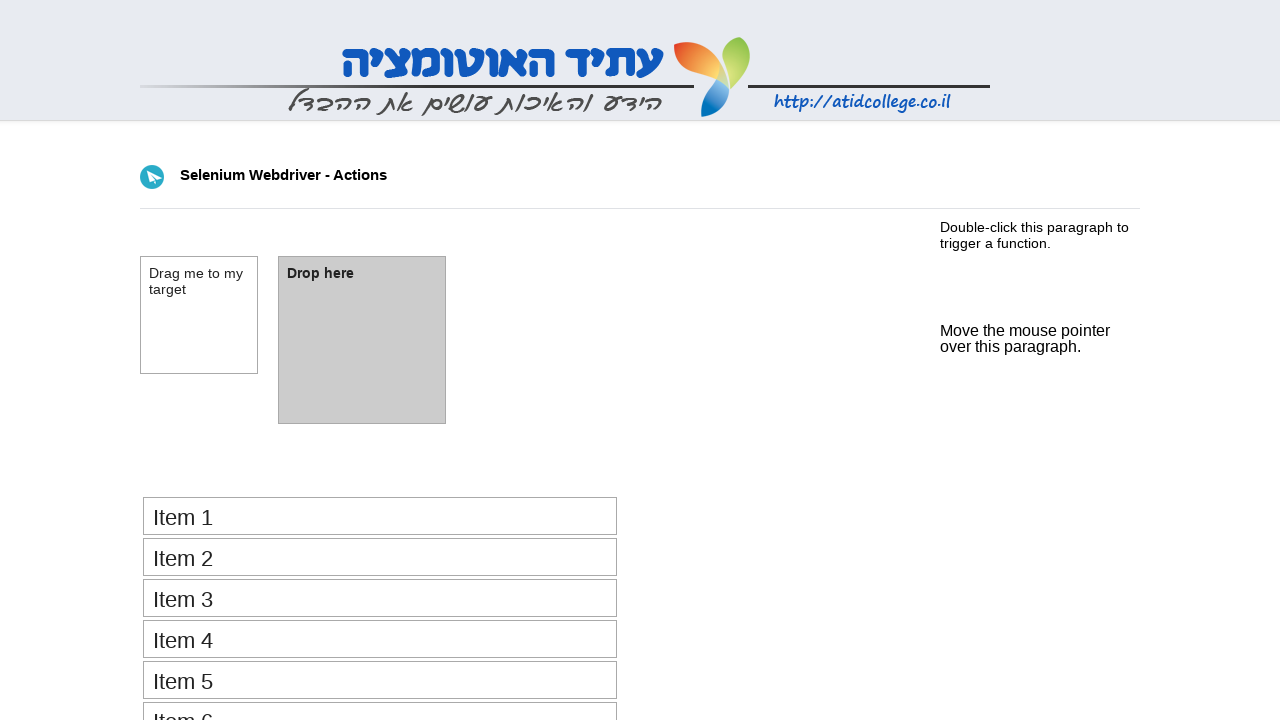

Double-clicked the paragraph element to reveal hidden content at (640, 235) on #dbl_click
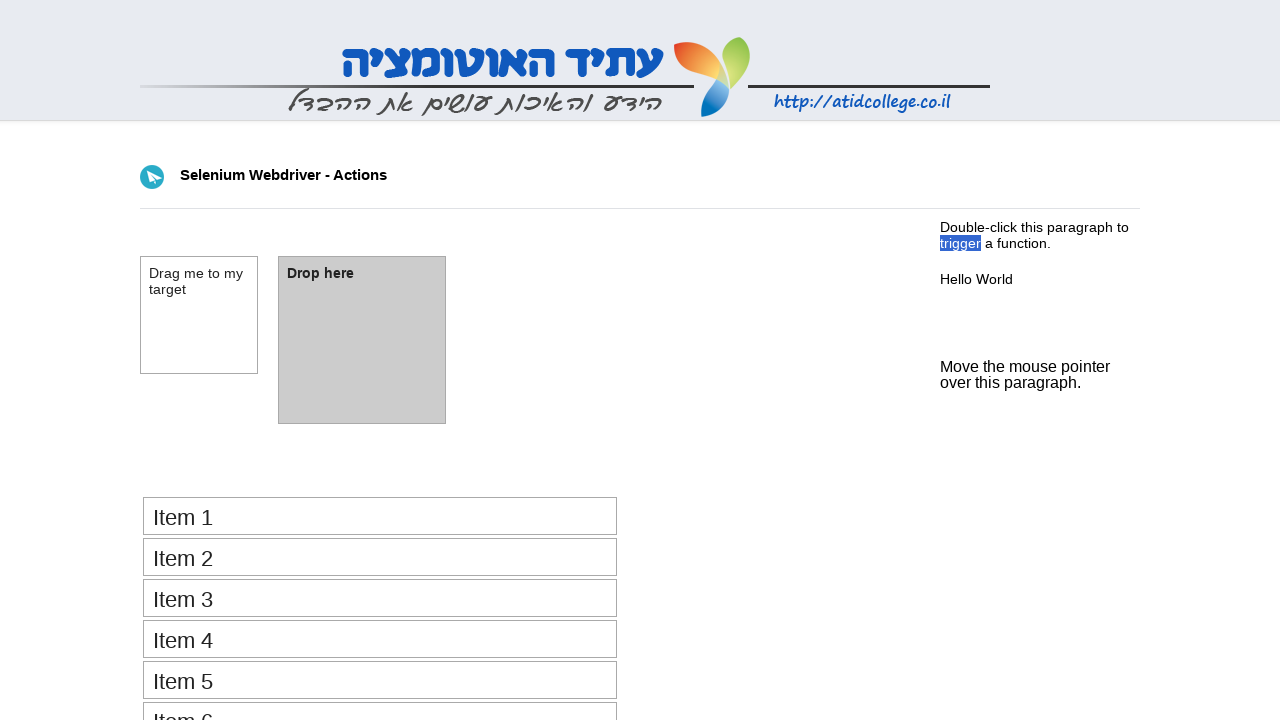

Verified that the hidden element is now visible
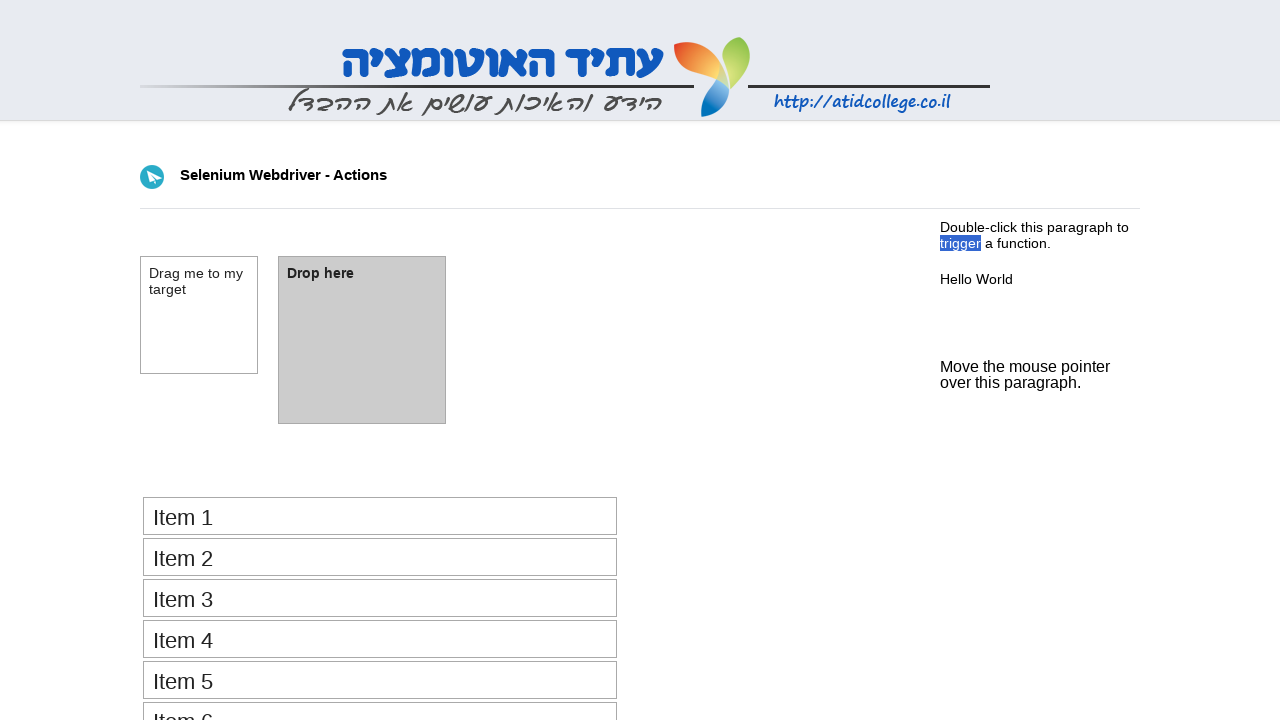

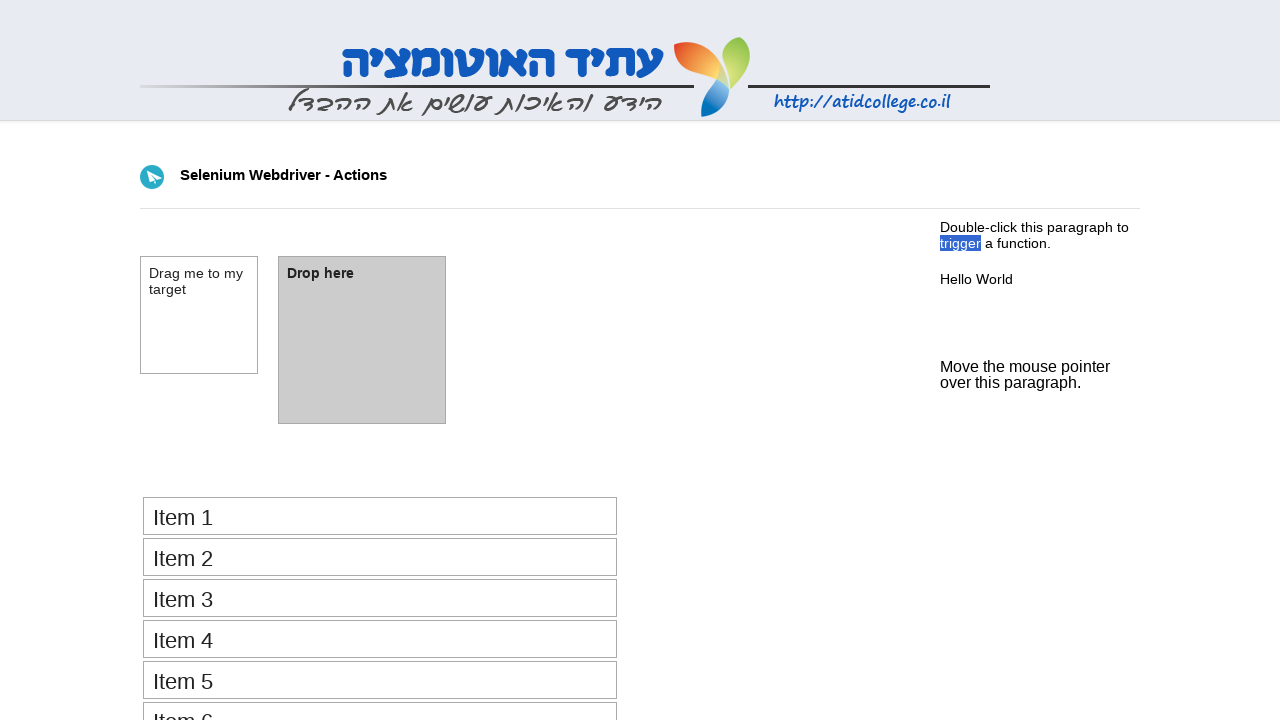